Tests the flight booking flow on BlazeDemo by selecting a destination city (London), choosing a flight, filling in passenger details (name, address, city, zip code), and completing the purchase.

Starting URL: https://blazedemo.com/

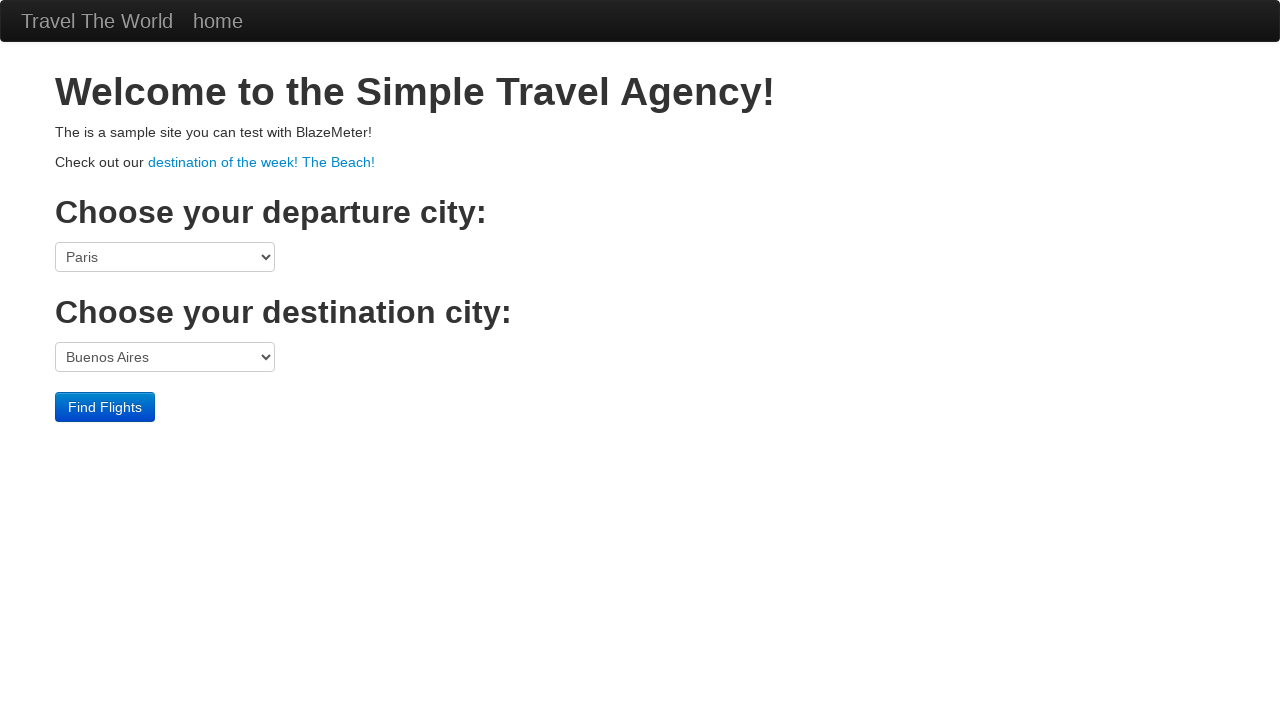

Clicked on destination port dropdown at (165, 357) on select[name='toPort']
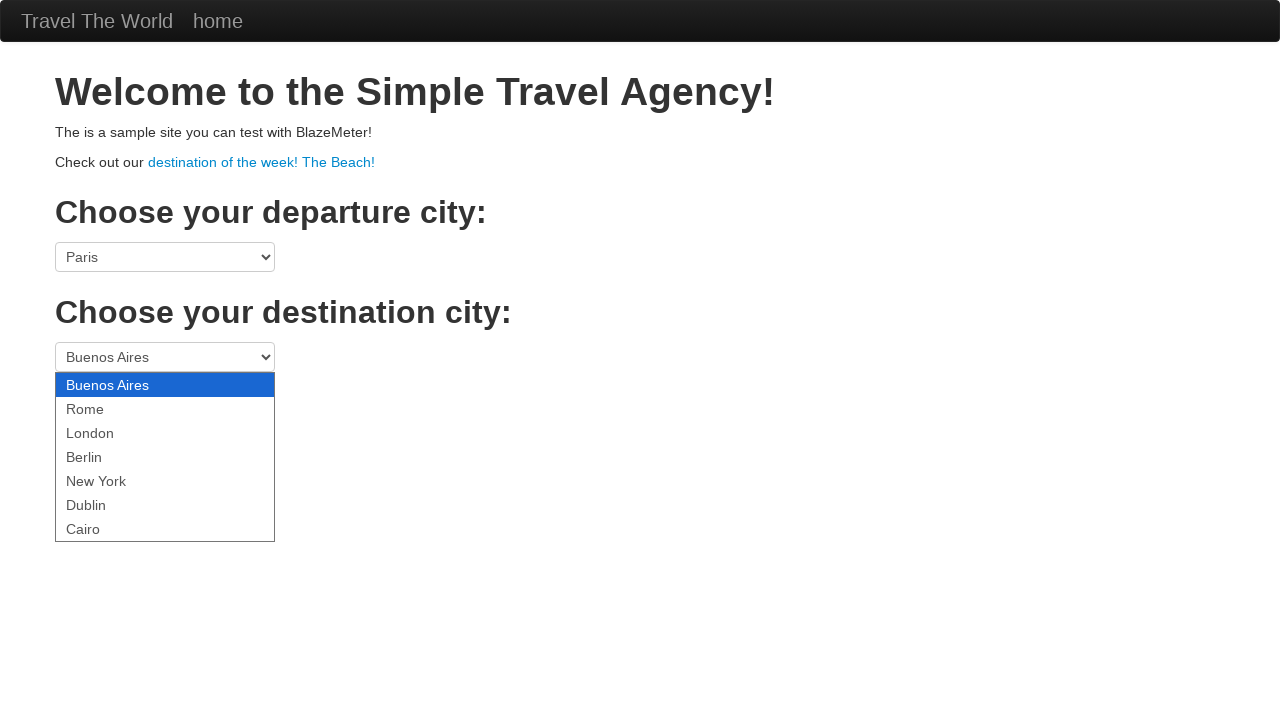

Selected London as destination city on select[name='toPort']
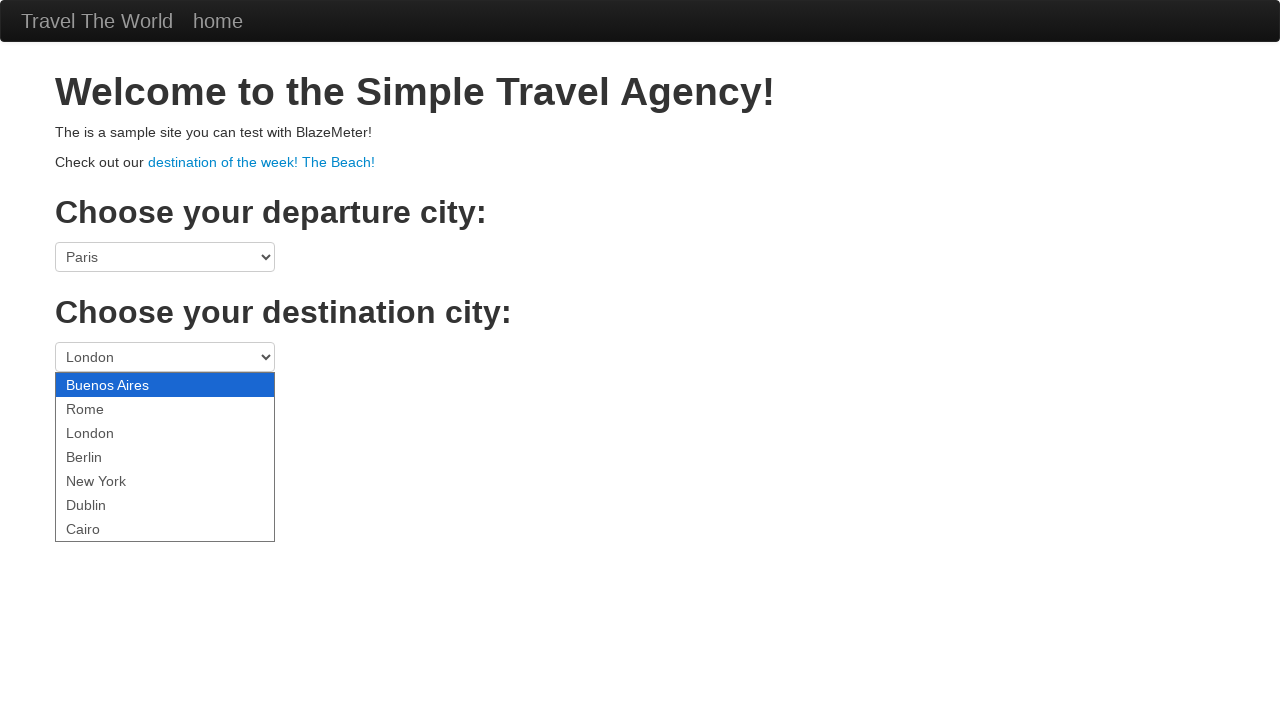

Clicked Find Flights button at (105, 407) on .btn-primary
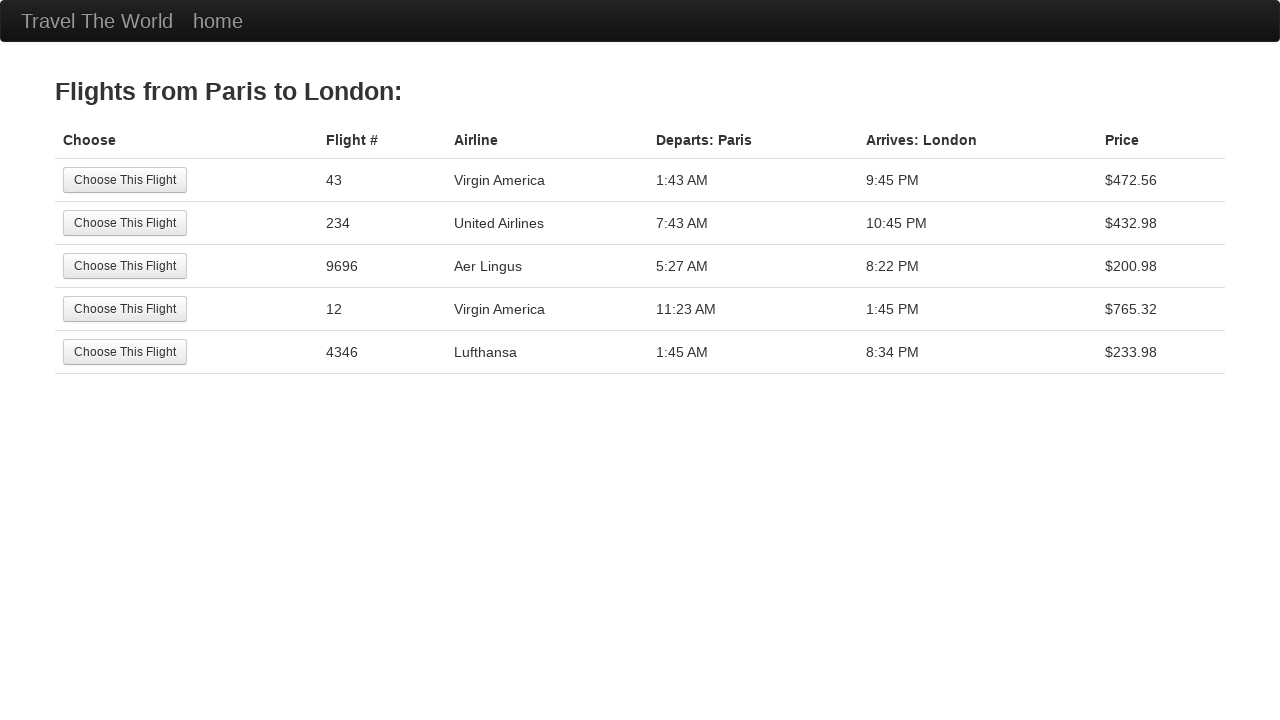

Selected the 5th flight option at (125, 352) on tr:nth-child(5) .btn
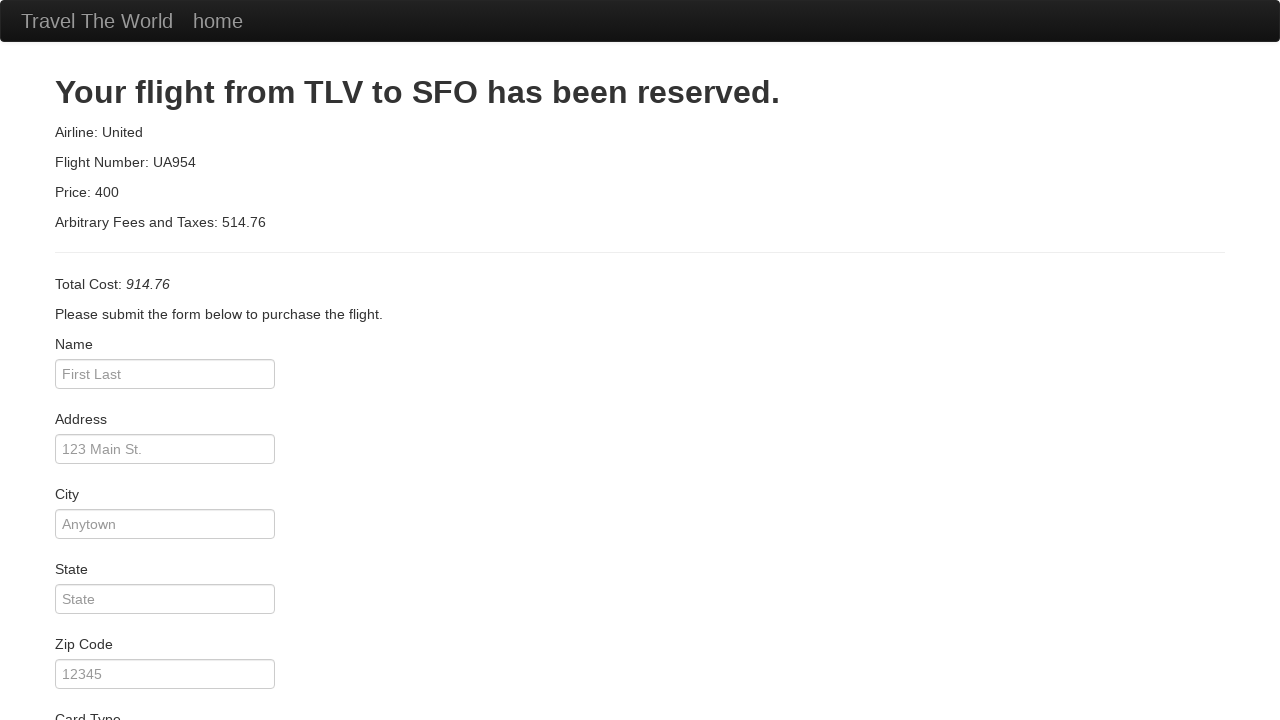

Clicked on passenger name input field at (165, 374) on #inputName
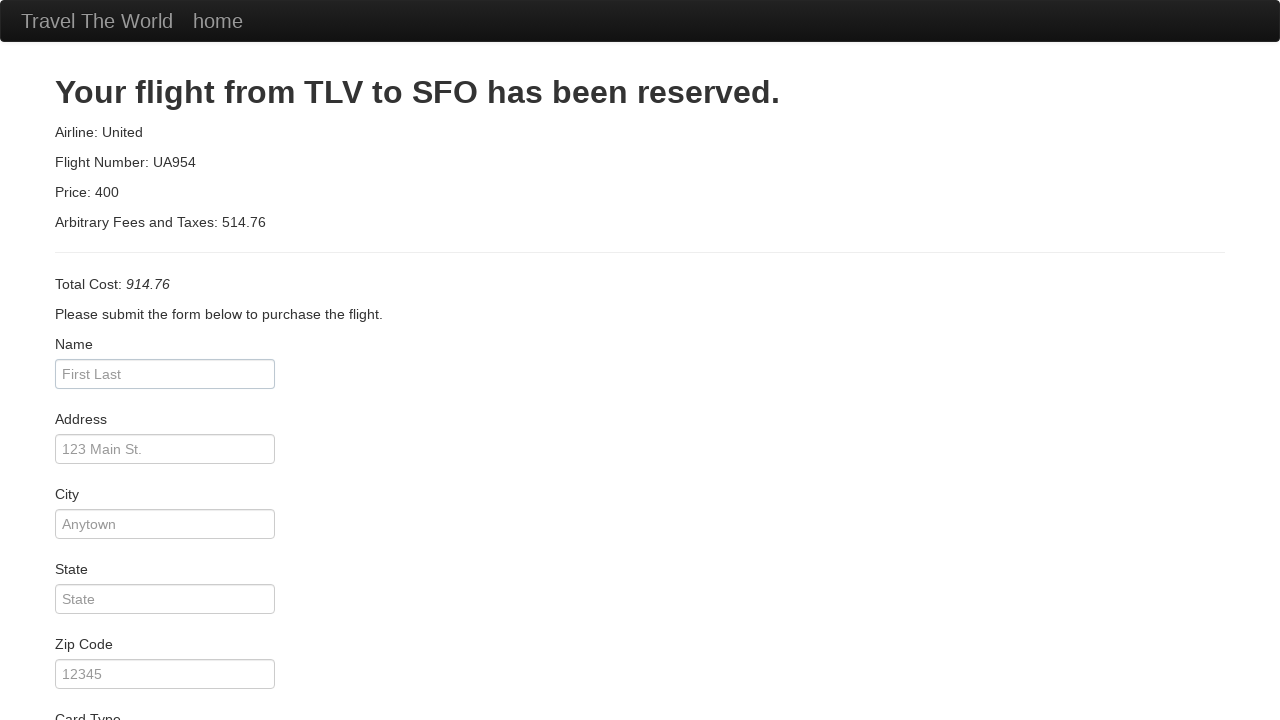

Filled in passenger name: Alexandre Rodrigues on #inputName
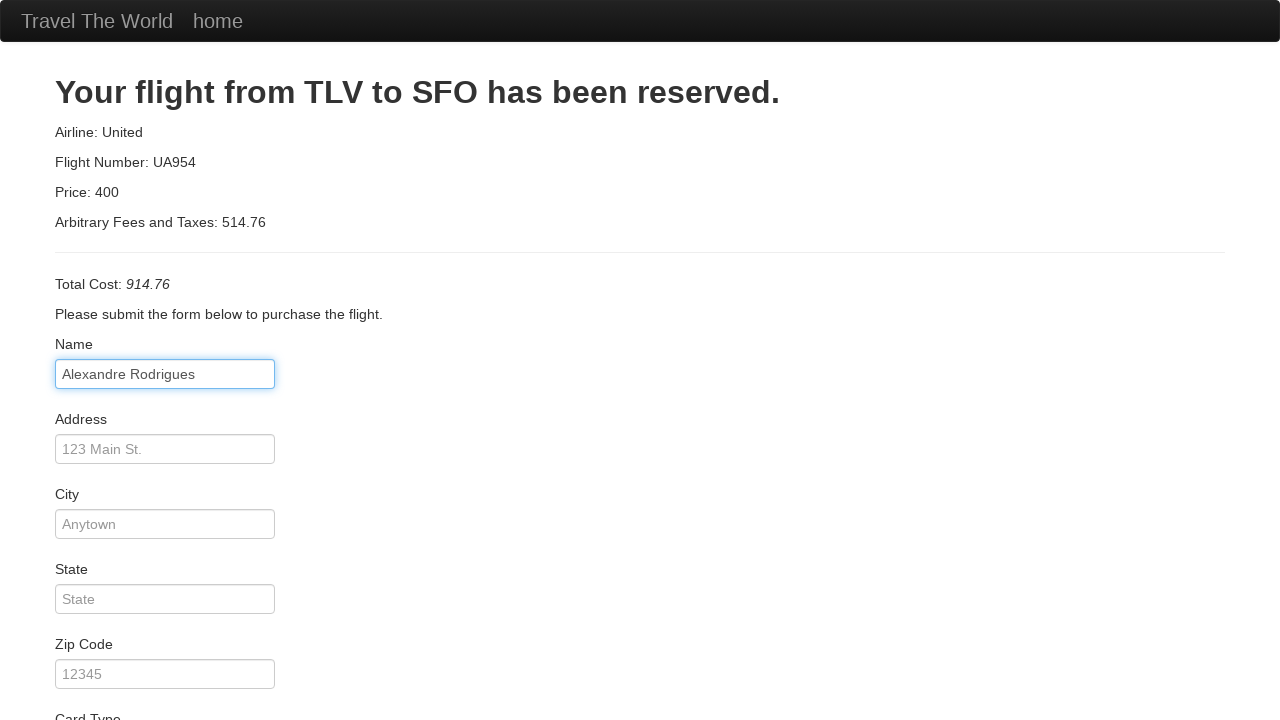

Filled in passenger address on #address
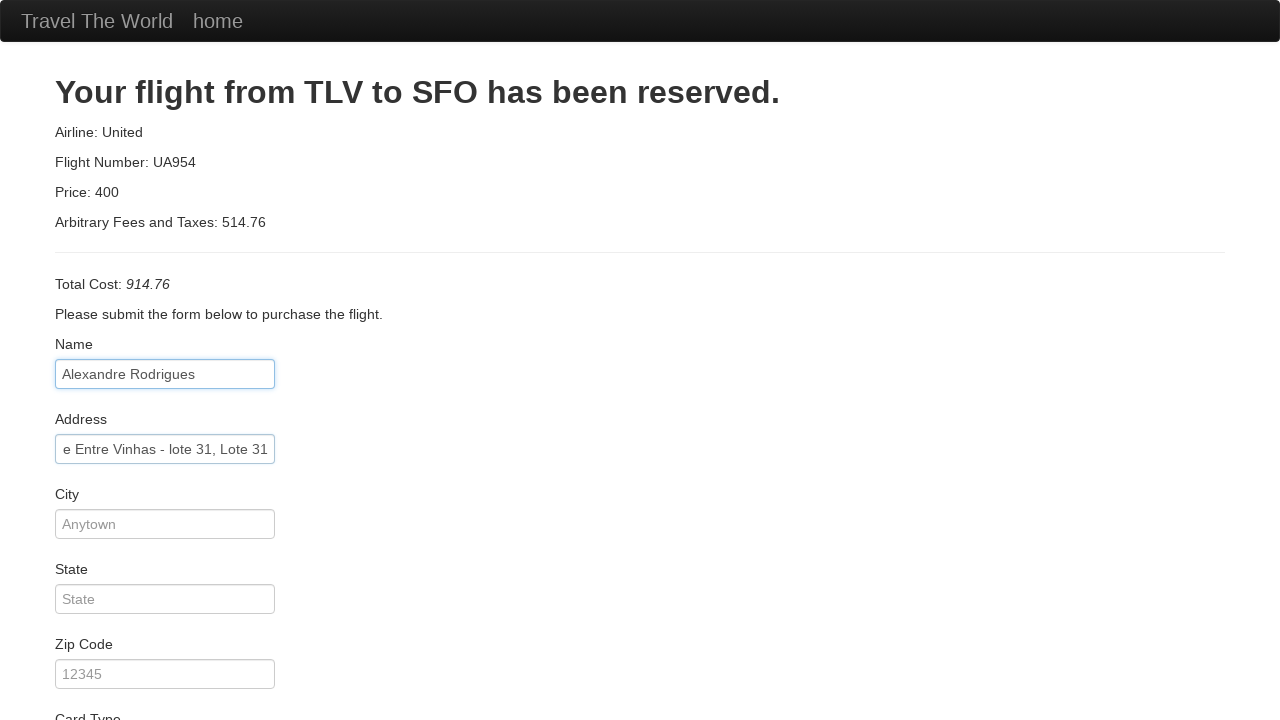

Filled in passenger city: Viseu - Penalva do Castelo on #city
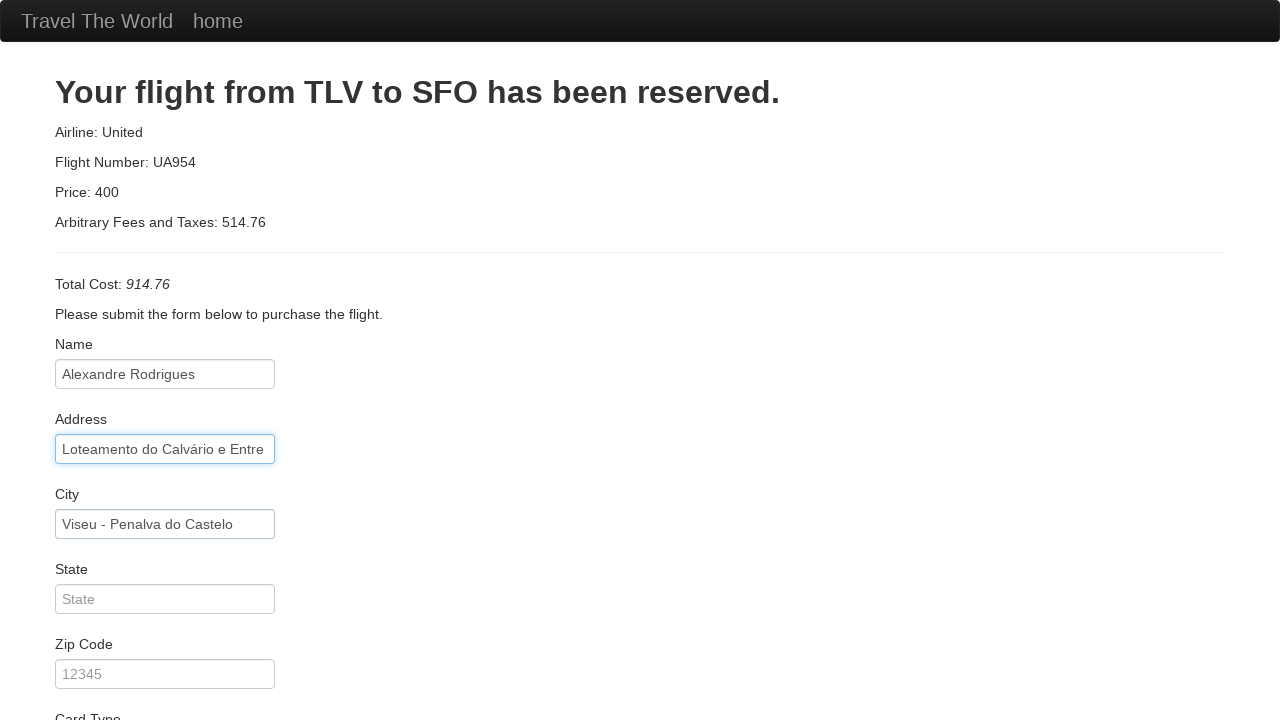

Filled in passenger zip code: 3550 - 112 on #zipCode
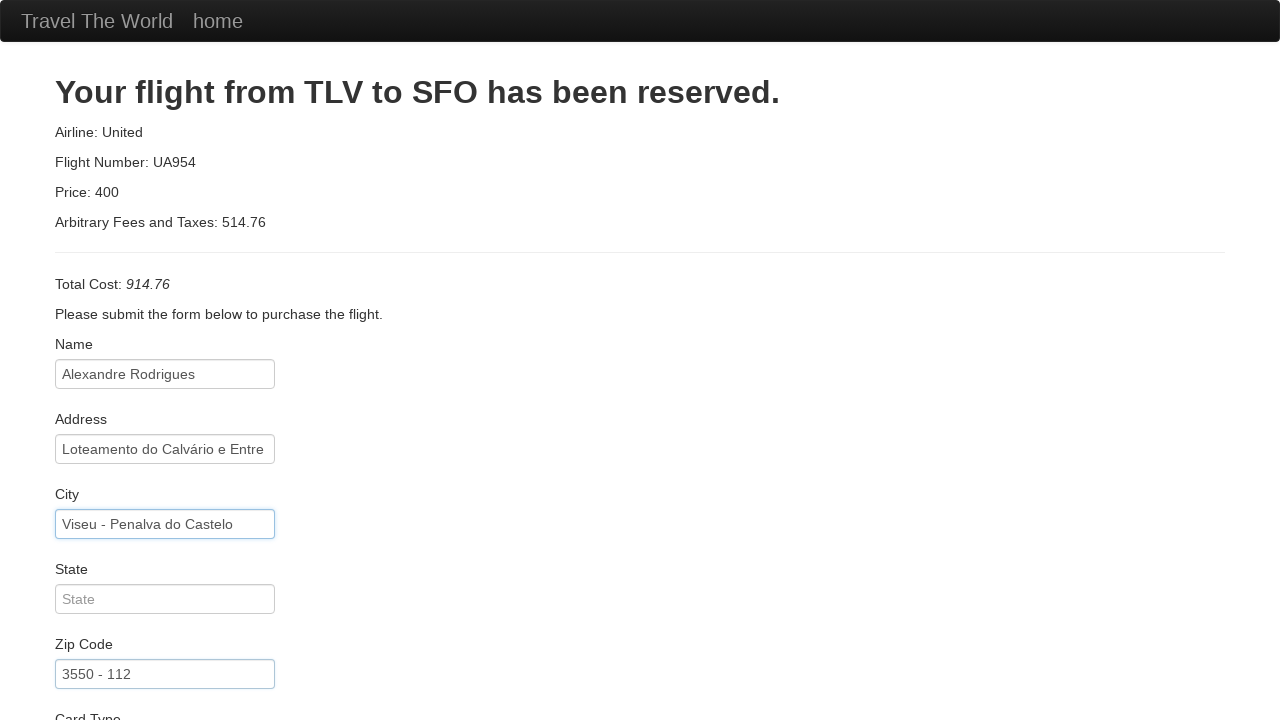

Clicked Purchase Flight button to complete booking at (118, 685) on .btn-primary
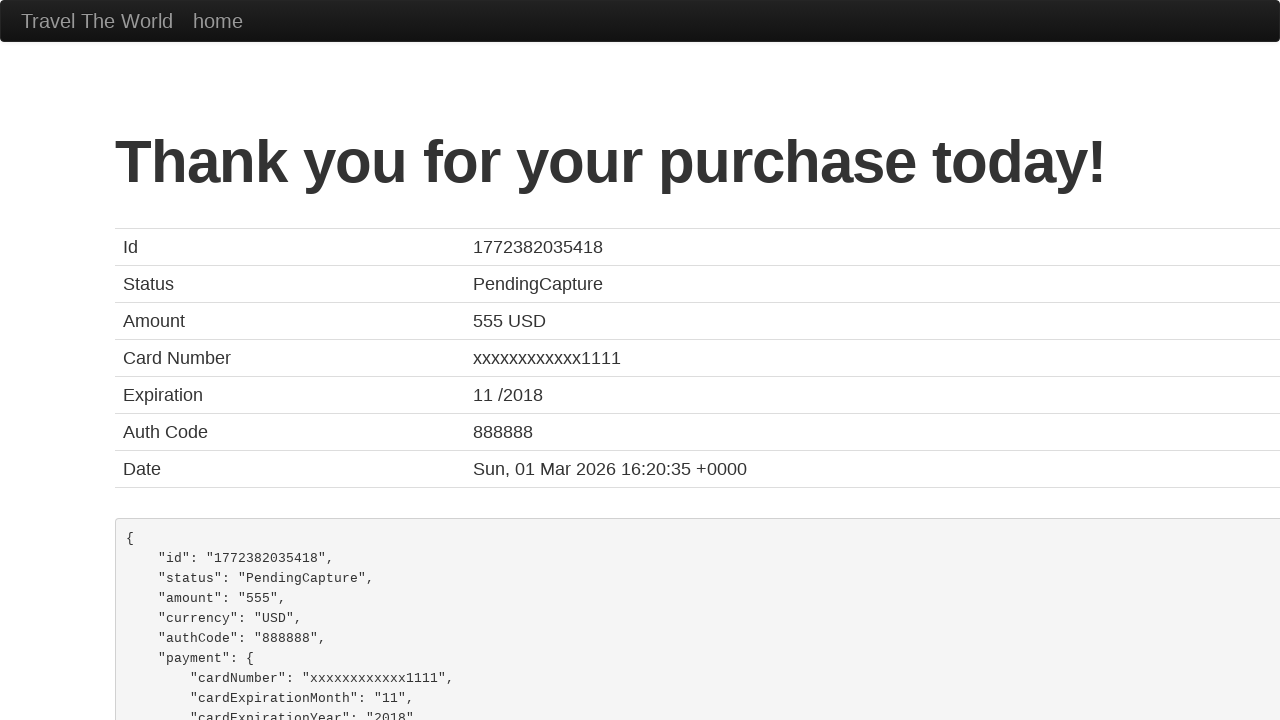

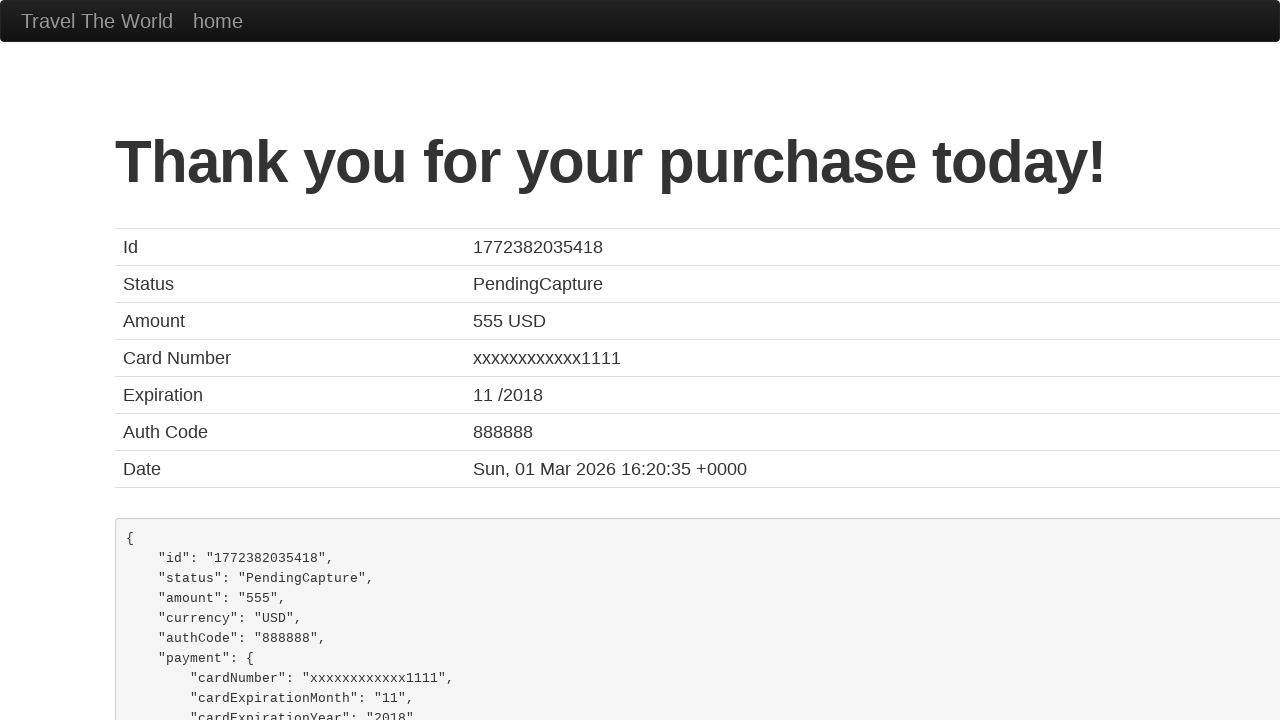